Navigates to the inputs page and fills a number input field with a value

Starting URL: https://the-internet.herokuapp.com/inputs

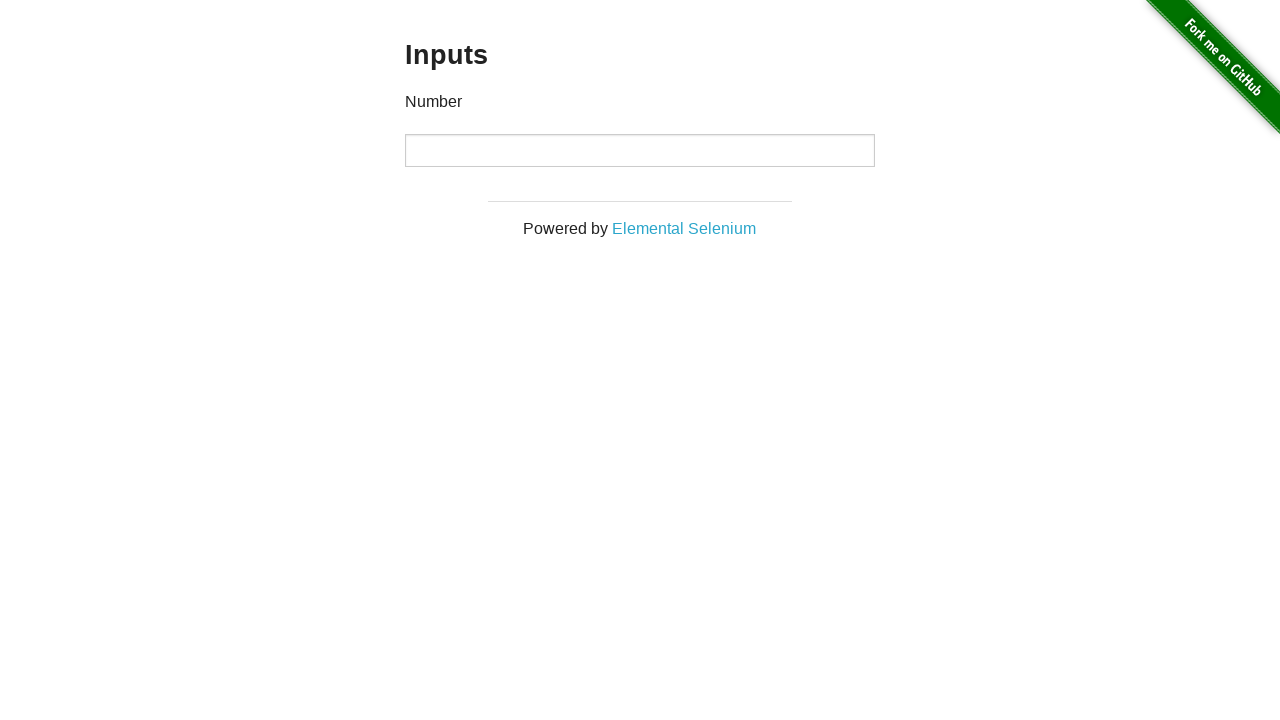

Navigated to the inputs page
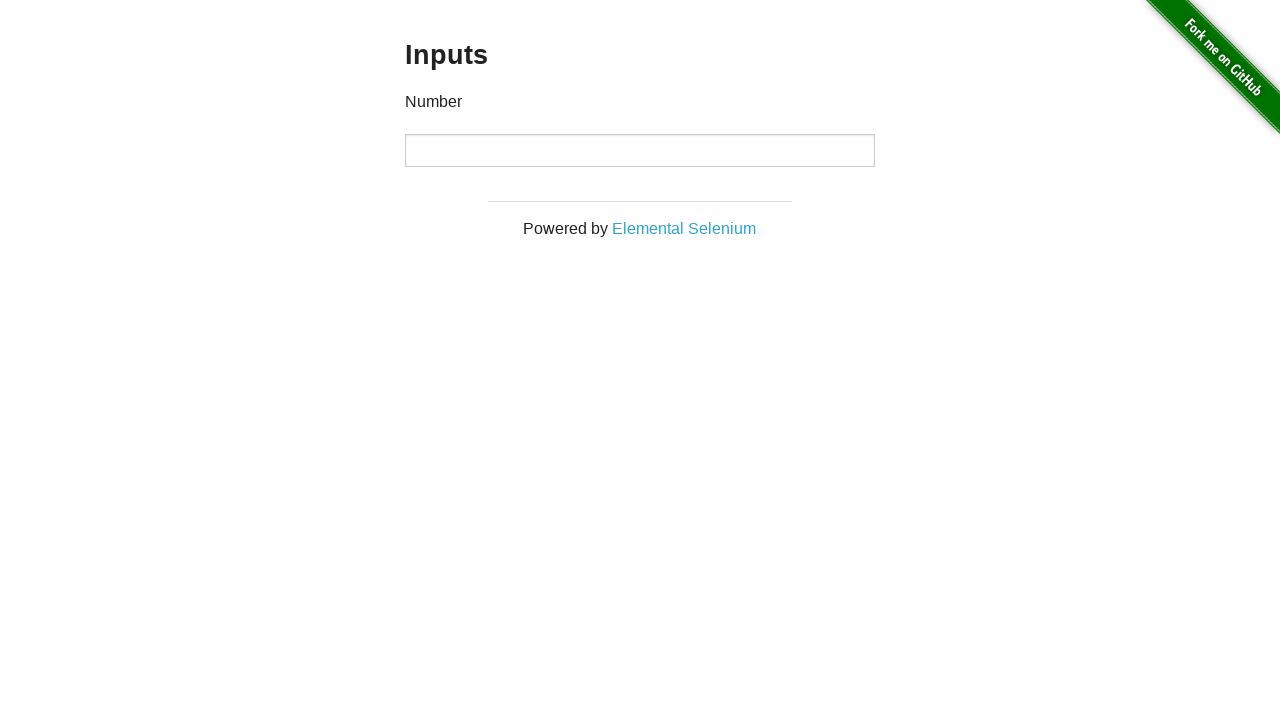

Filled number input field with value 2 on internal:role=spinbutton
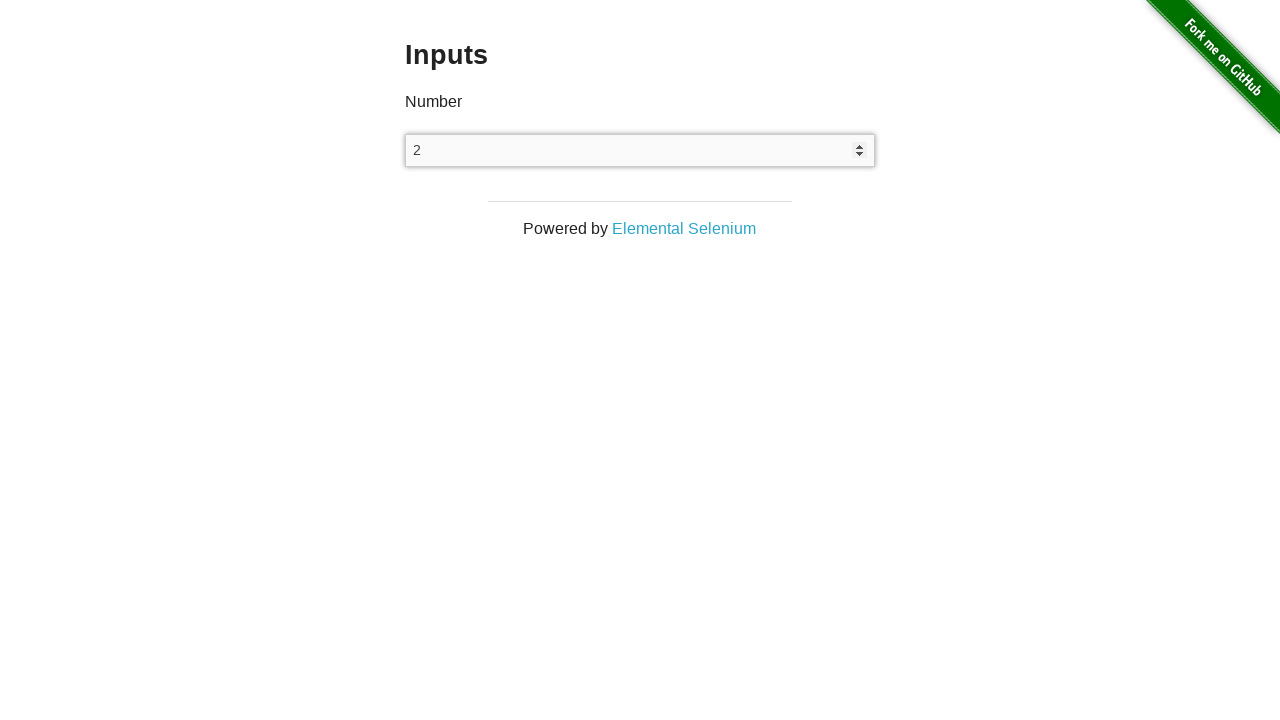

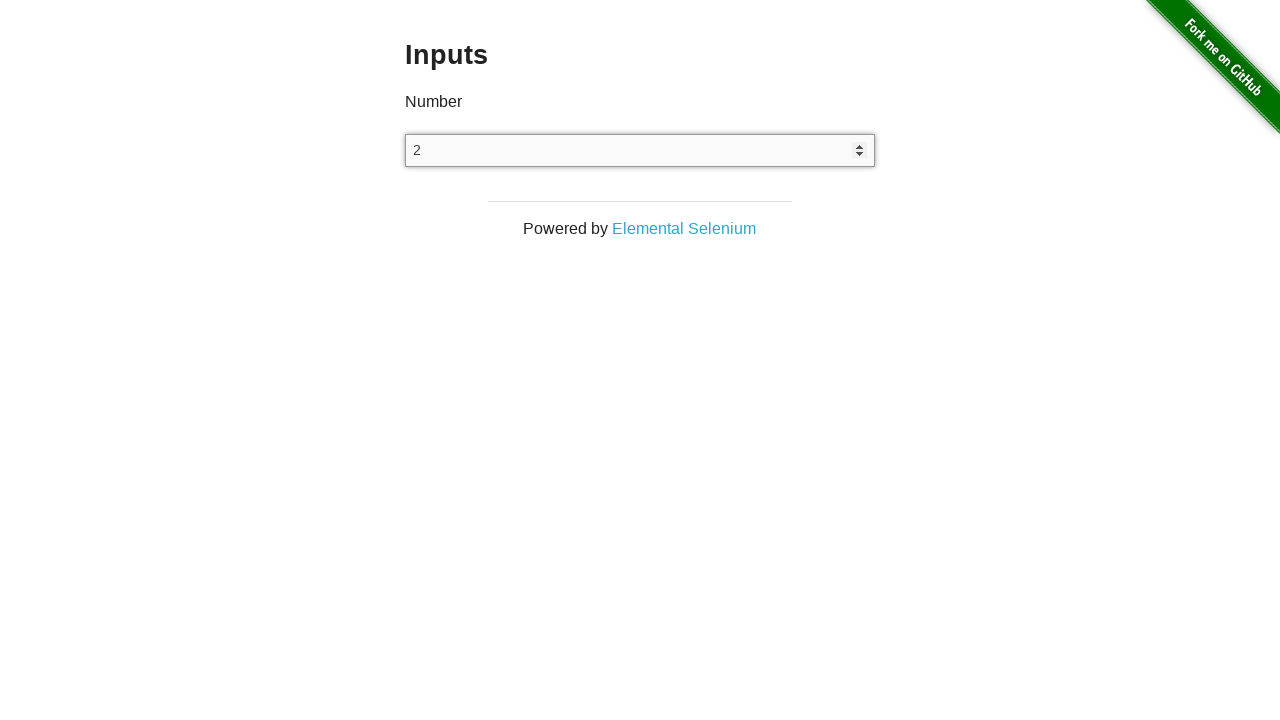